Tests iframe navigation and content verification by clicking through Frames link, then iFrame link, and asserting text content within an iframe

Starting URL: https://the-internet.herokuapp.com/

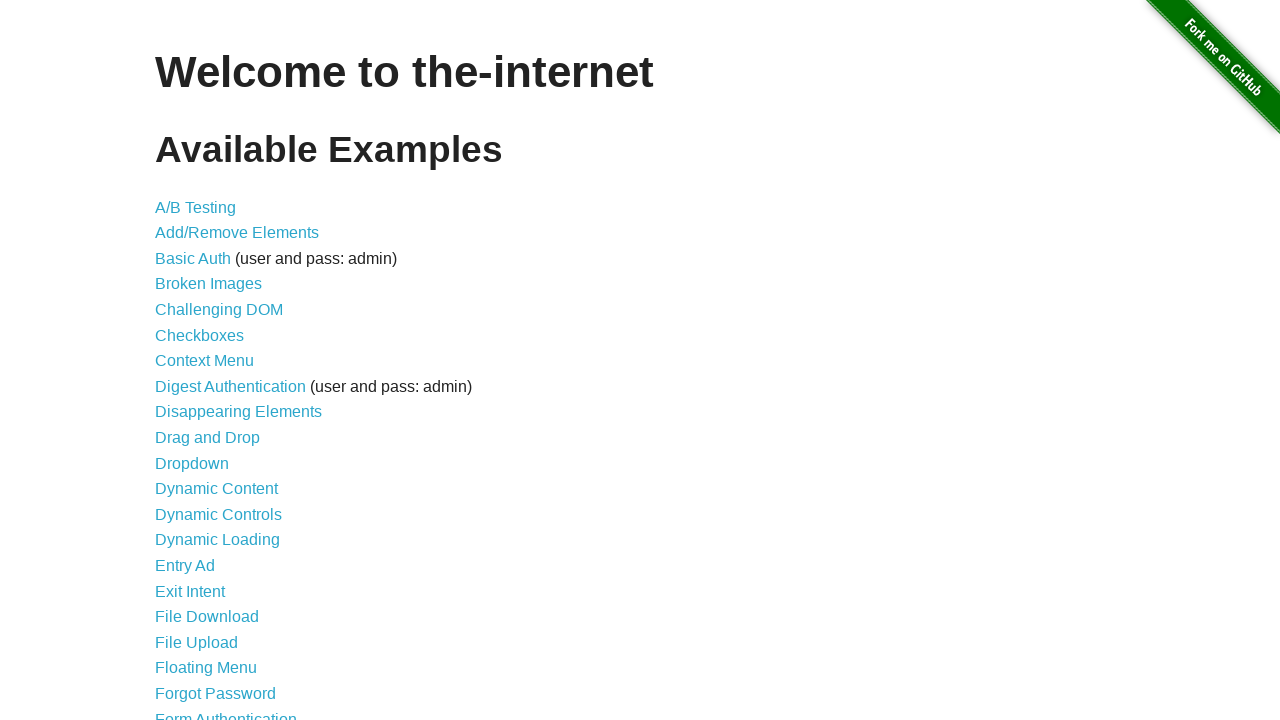

Clicked on 'Frames' link at (182, 361) on text='Frames'
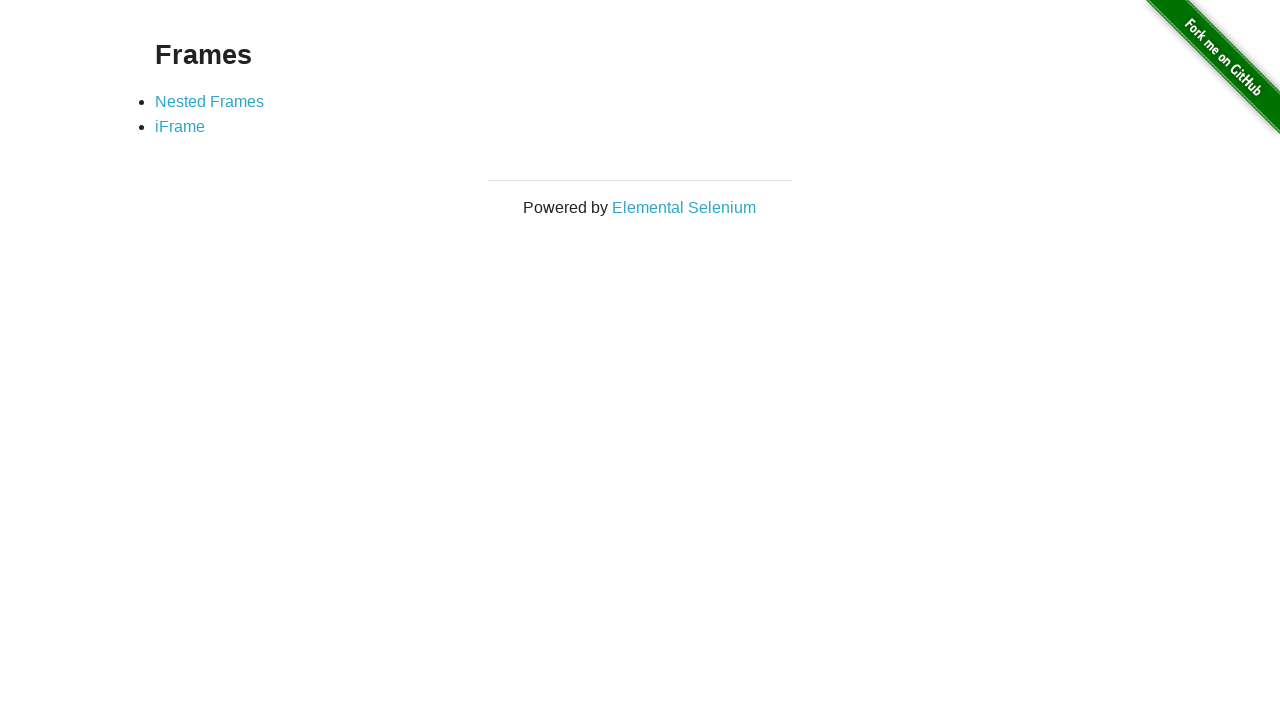

Clicked on 'iFrame' link at (180, 127) on text='iFrame'
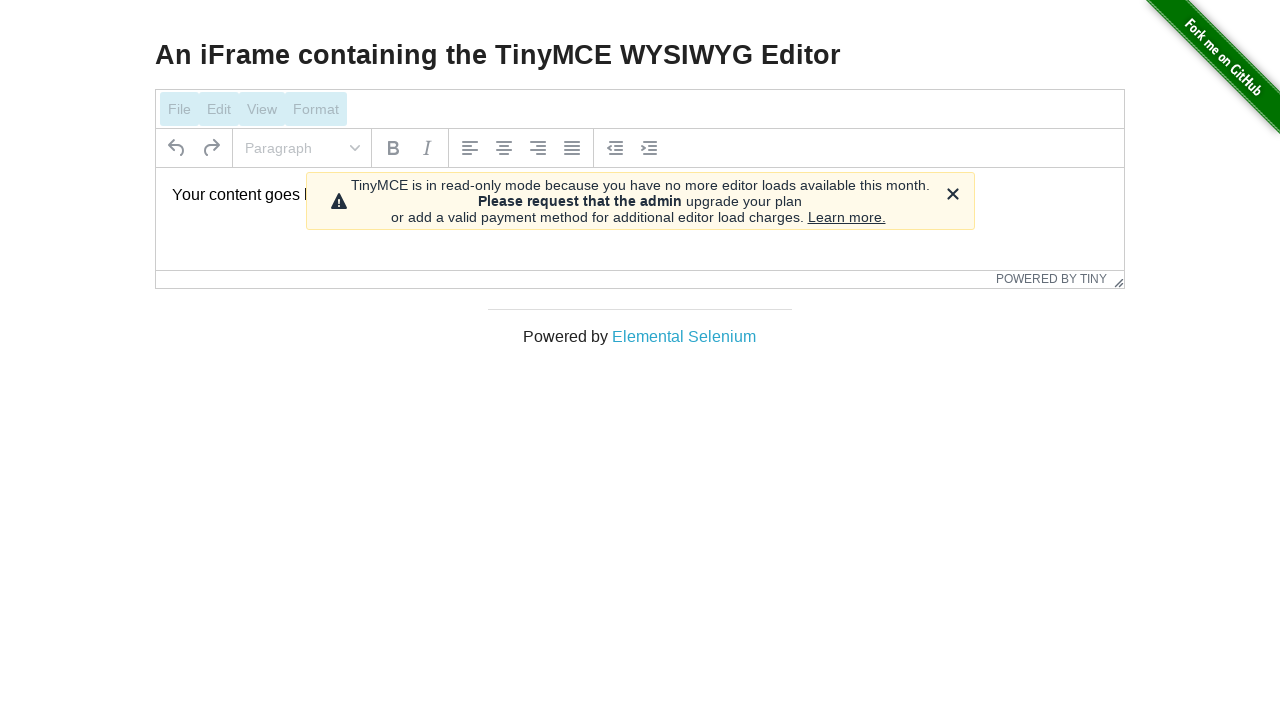

Located iframe with selector '#mce_0_ifr'
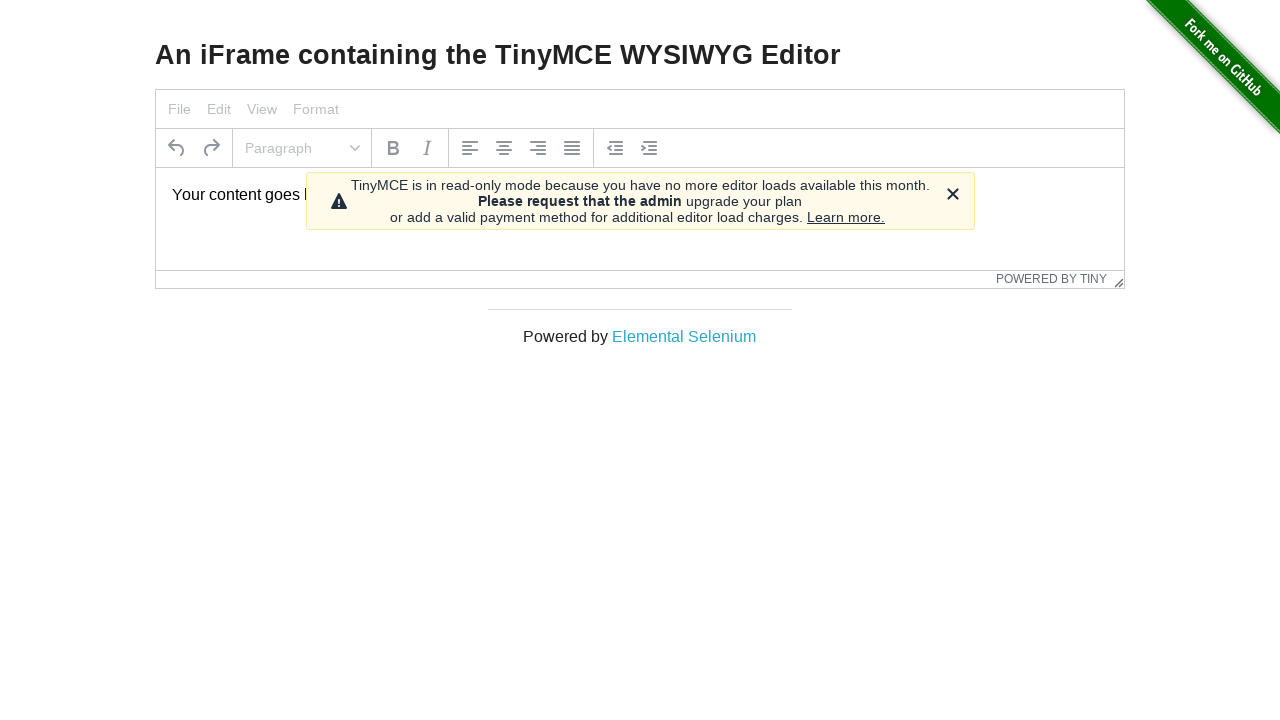

Retrieved text content from iframe: 'Your content goes here.'
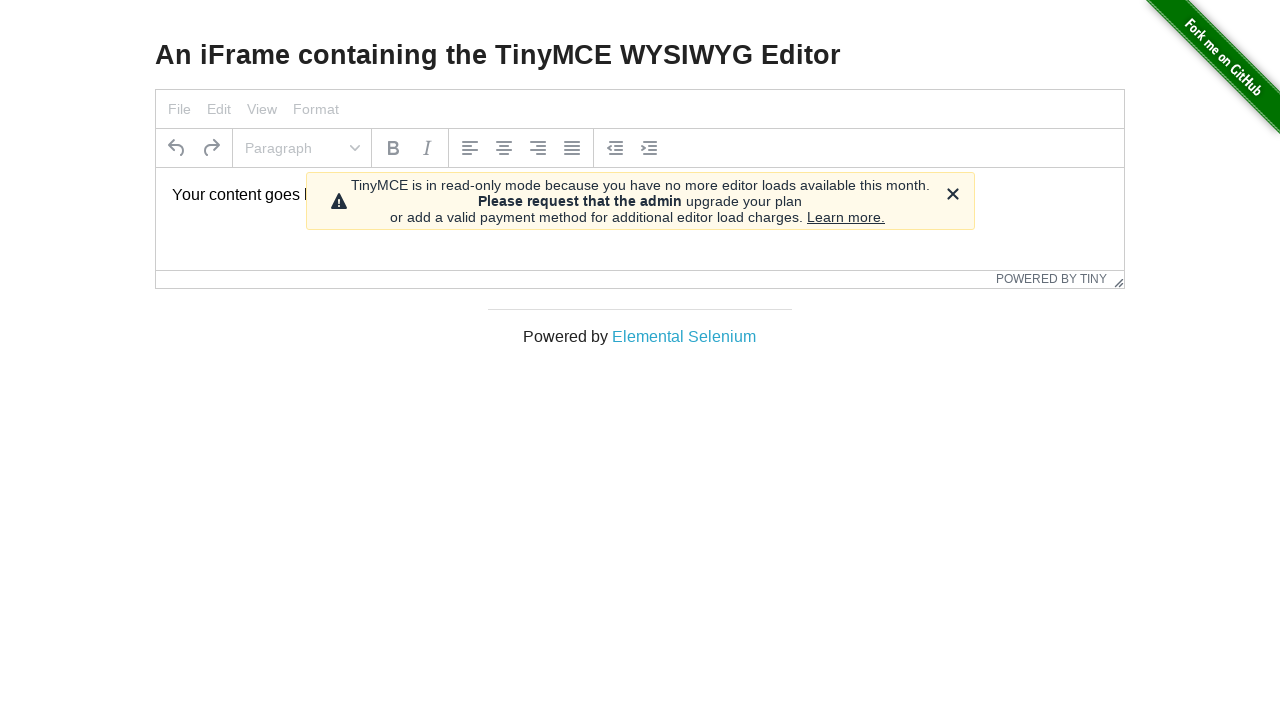

Verified iframe text content matches expected value 'Your content goes here.'
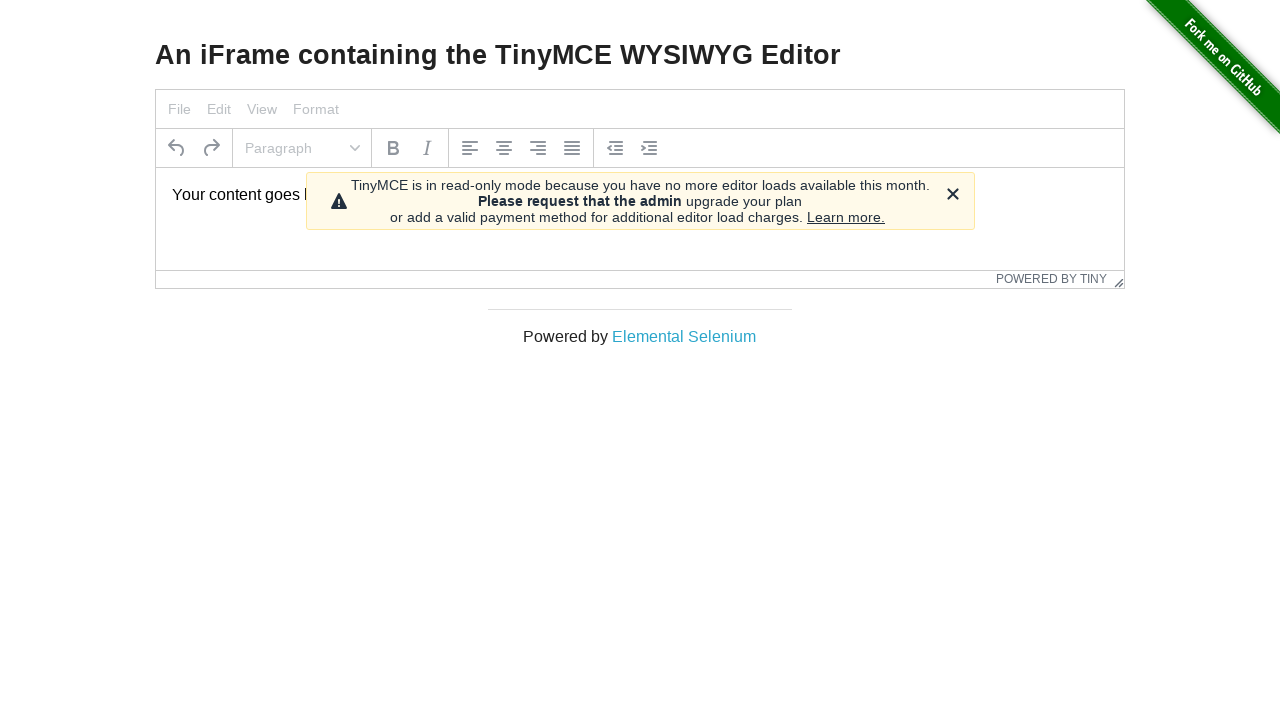

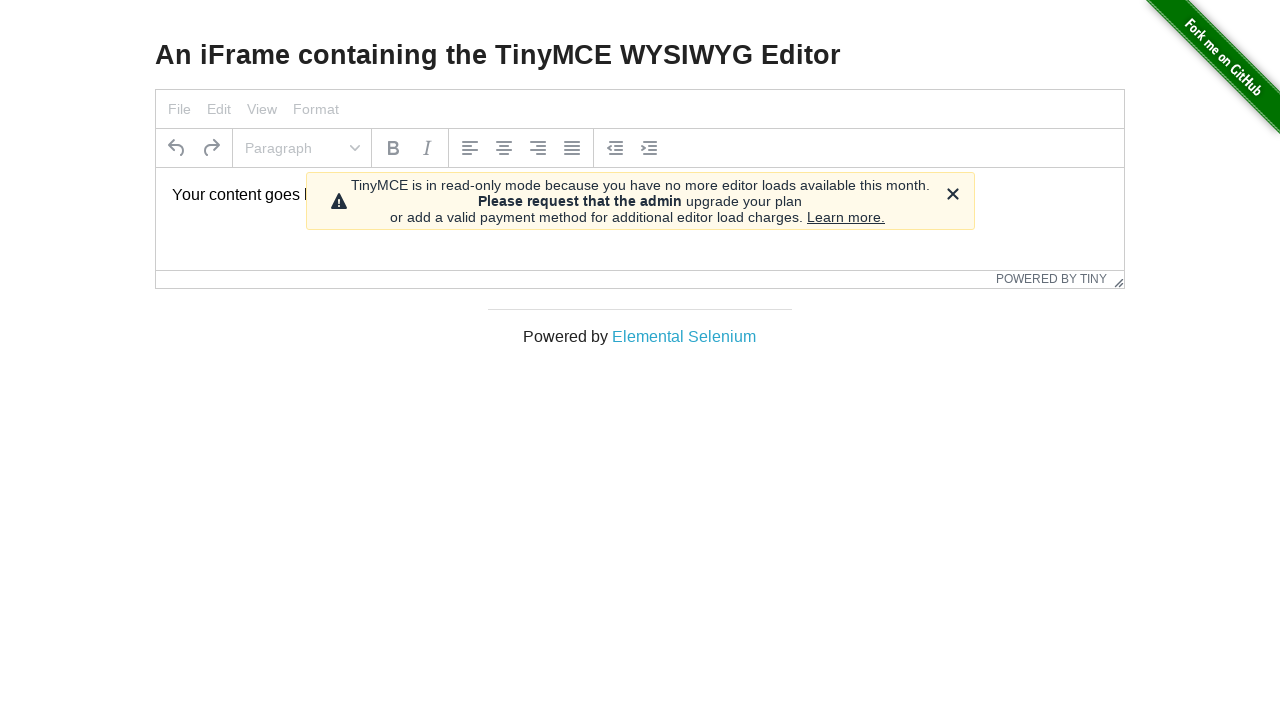